Tests dynamic loading functionality by clicking the Start button and verifying that "Hello World!" text appears after the loading indicator disappears

Starting URL: https://automationfc.github.io/dynamic-loading/

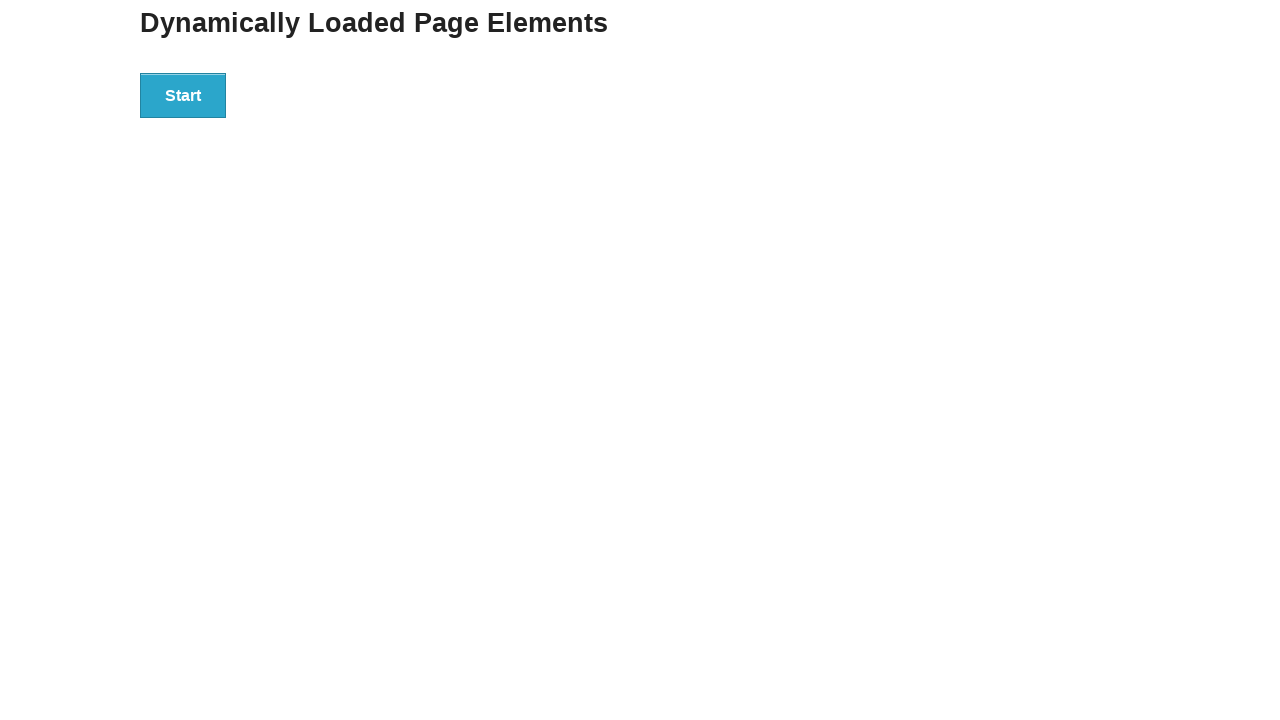

Navigated to dynamic loading test page
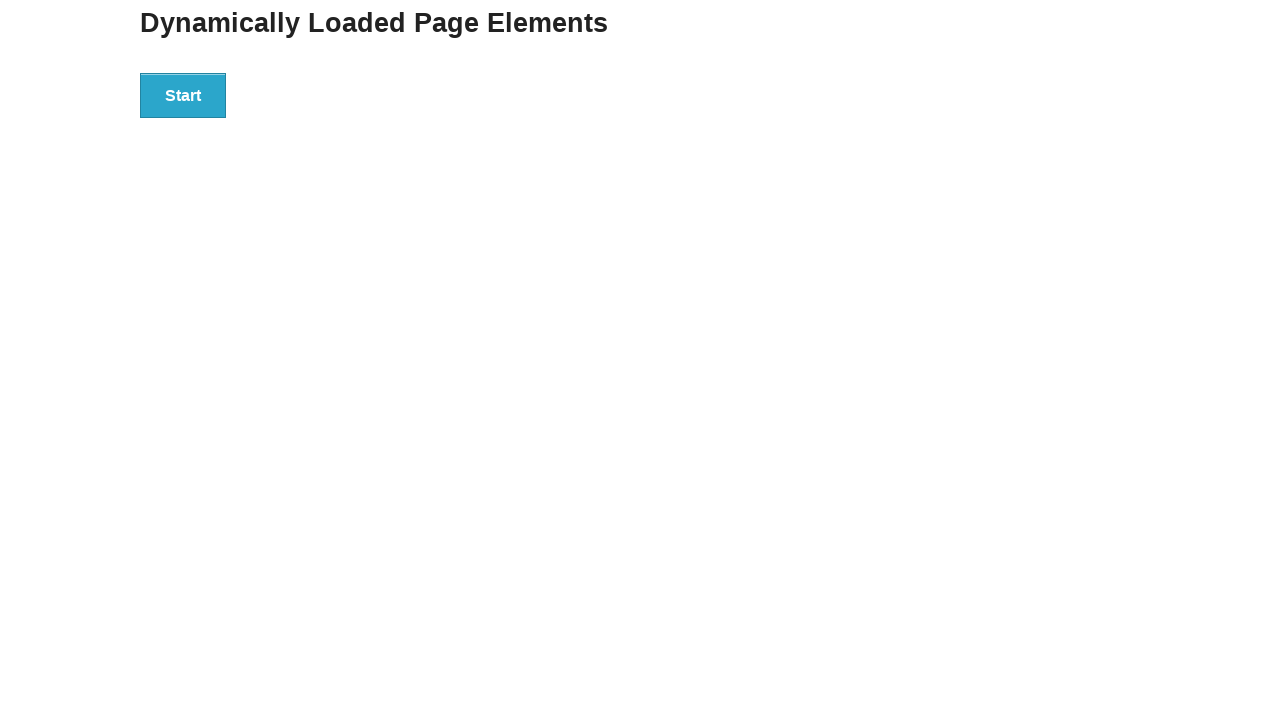

Clicked the Start button to initiate dynamic loading at (183, 95) on div#start>button
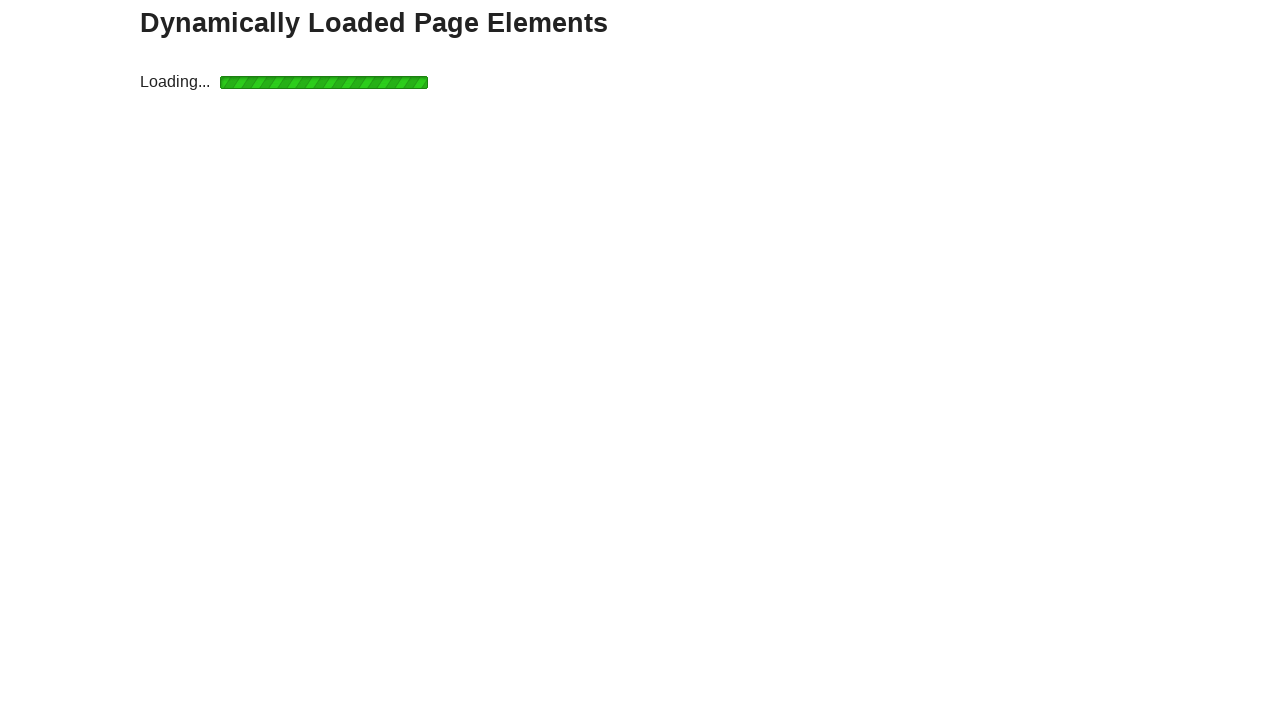

Loading indicator disappeared and finish text appeared
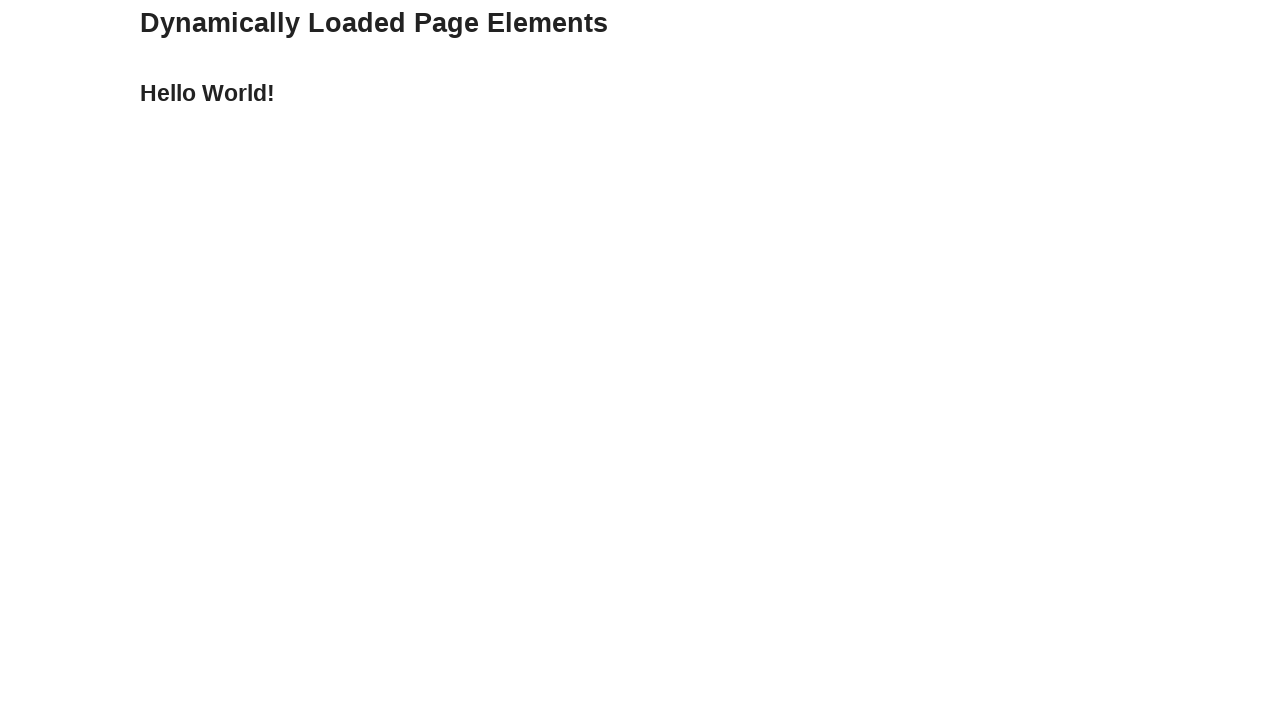

Verified 'Hello World!' text is displayed after loading completes
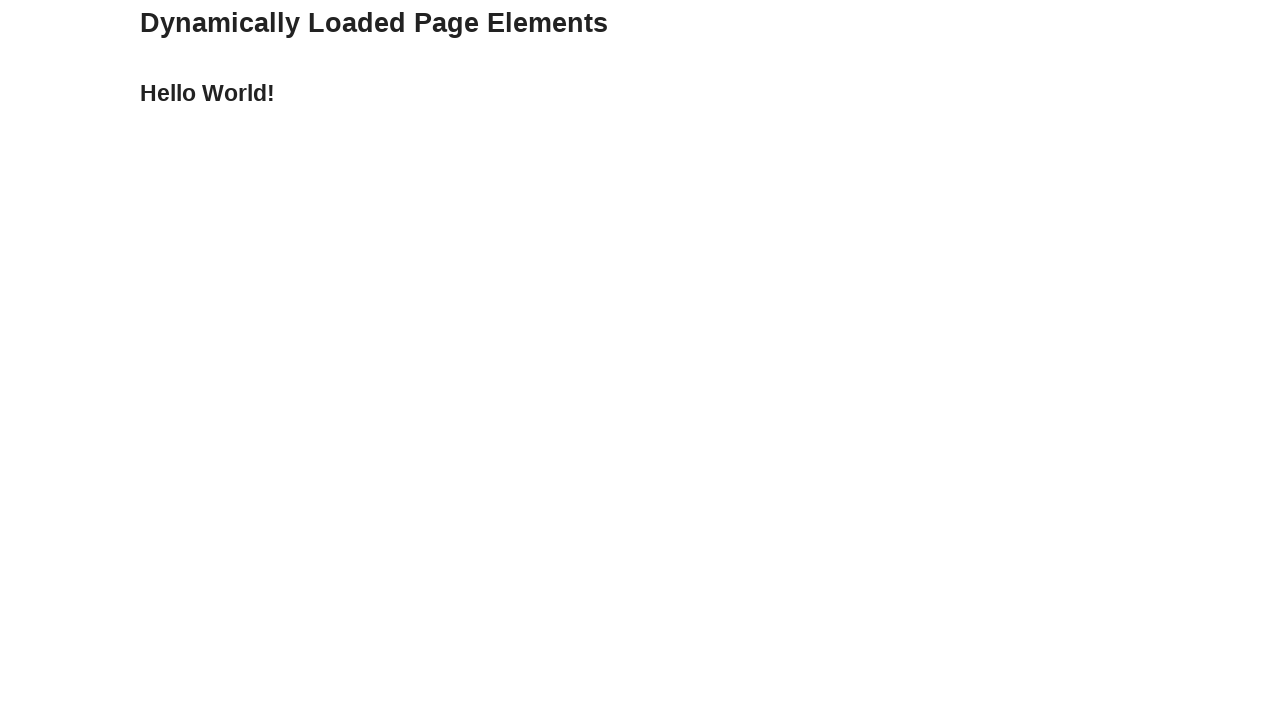

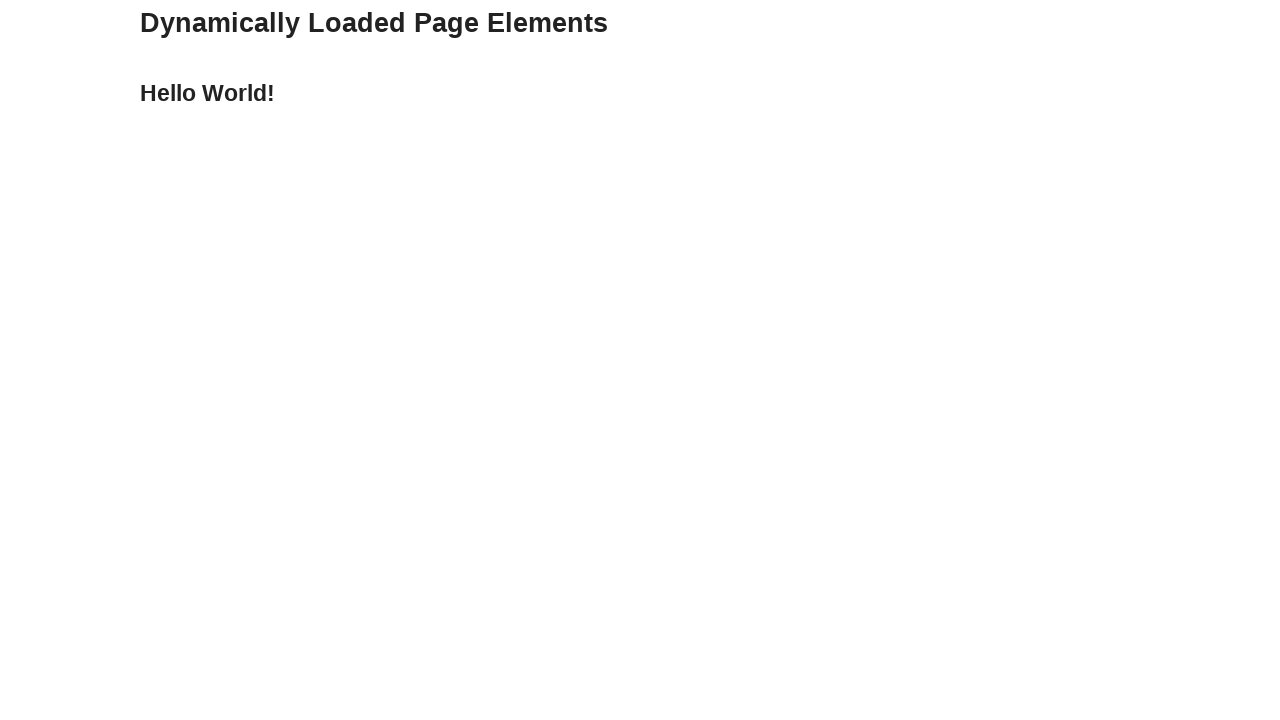